Tests the percent calculator functionality on calculator.net by navigating to the math calculators section, selecting percent calculators, entering two values (10 and 50), clicking calculate, and verifying the result is displayed.

Starting URL: http://www.calculator.net/

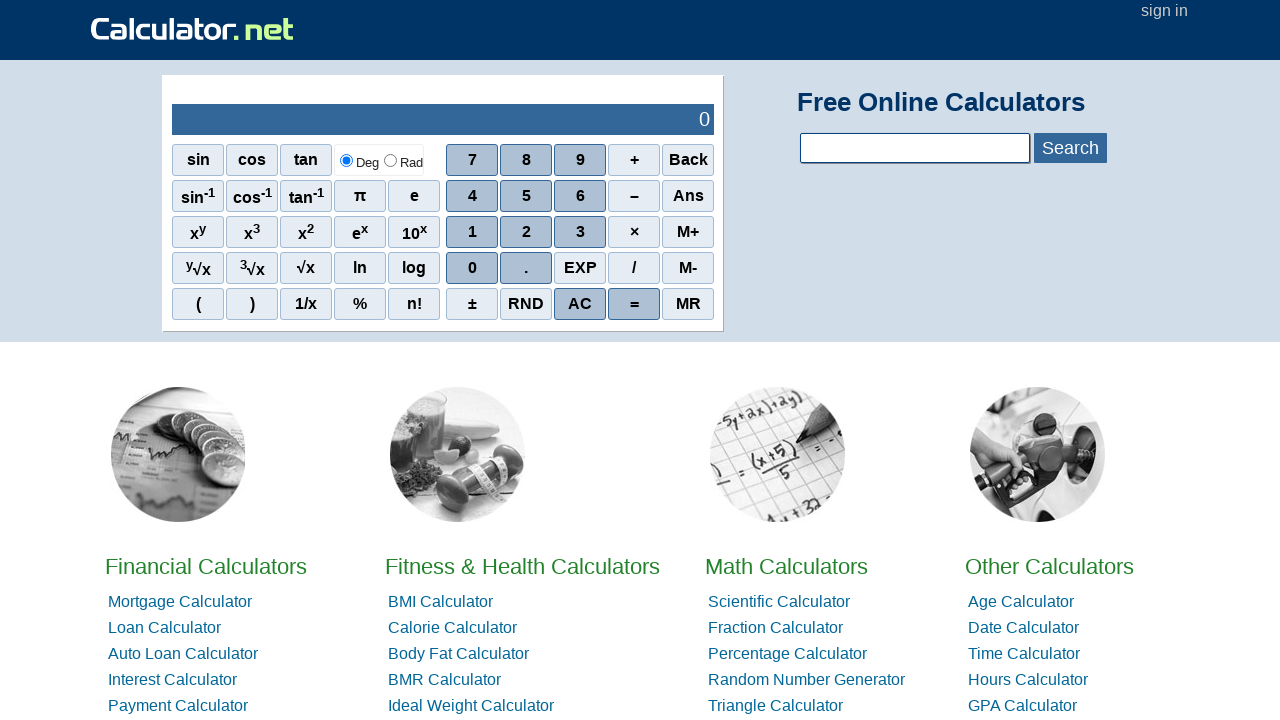

Clicked on Math Calculators link at (786, 566) on xpath=//a[contains(text(), 'Math Calculators')]
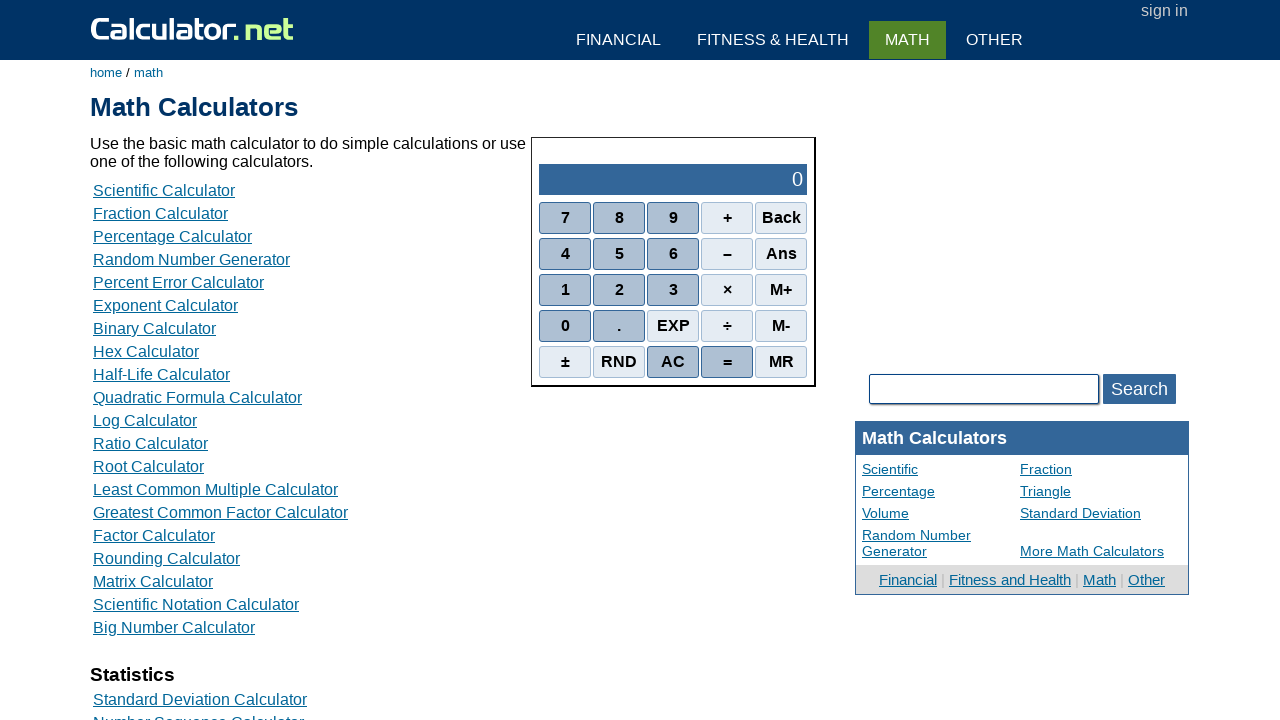

Clicked on Percentage Calculator link at (172, 236) on xpath=//a[contains(text(), 'Percentage Calculator')]
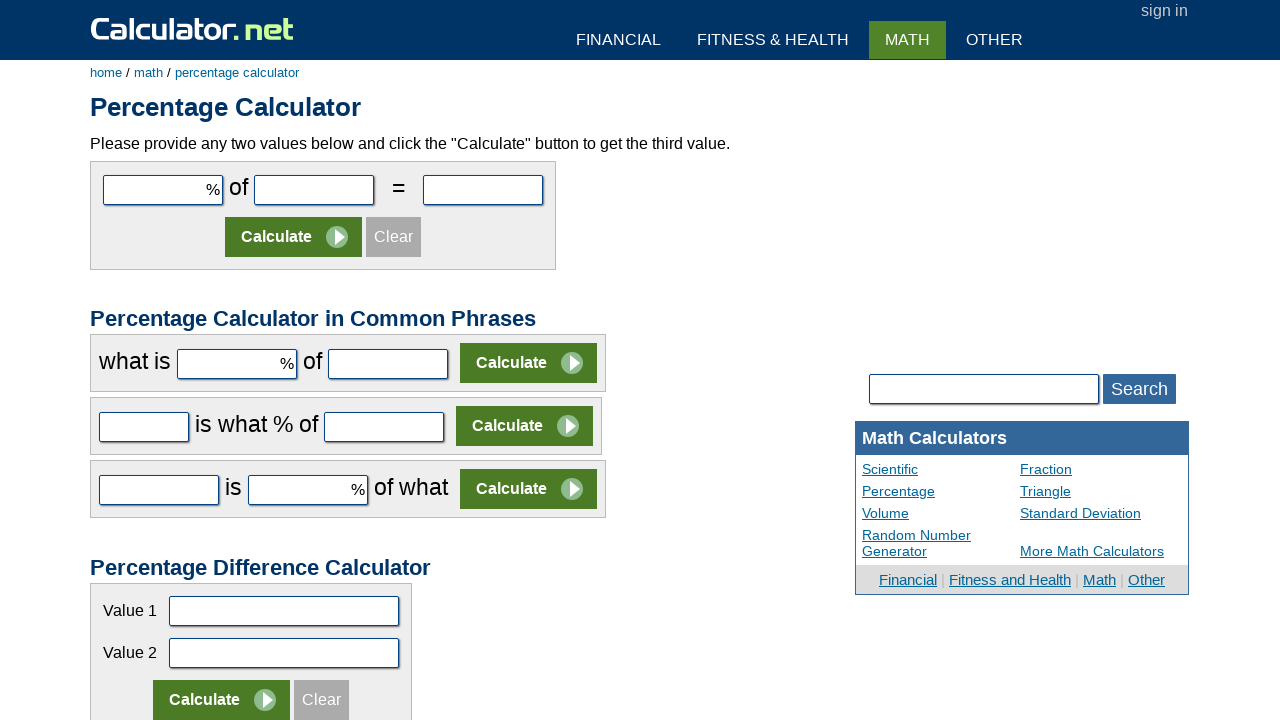

Entered value 10 in the first number field on #cpar1
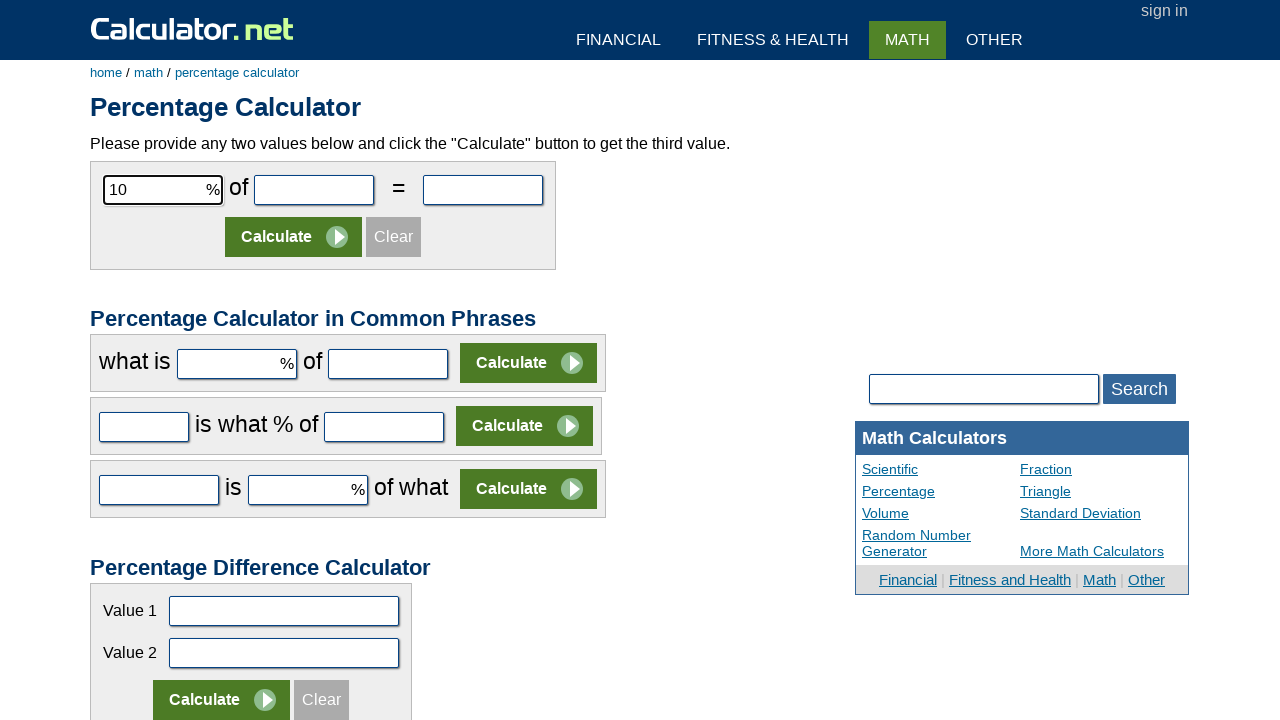

Entered value 50 in the second number field on #cpar2
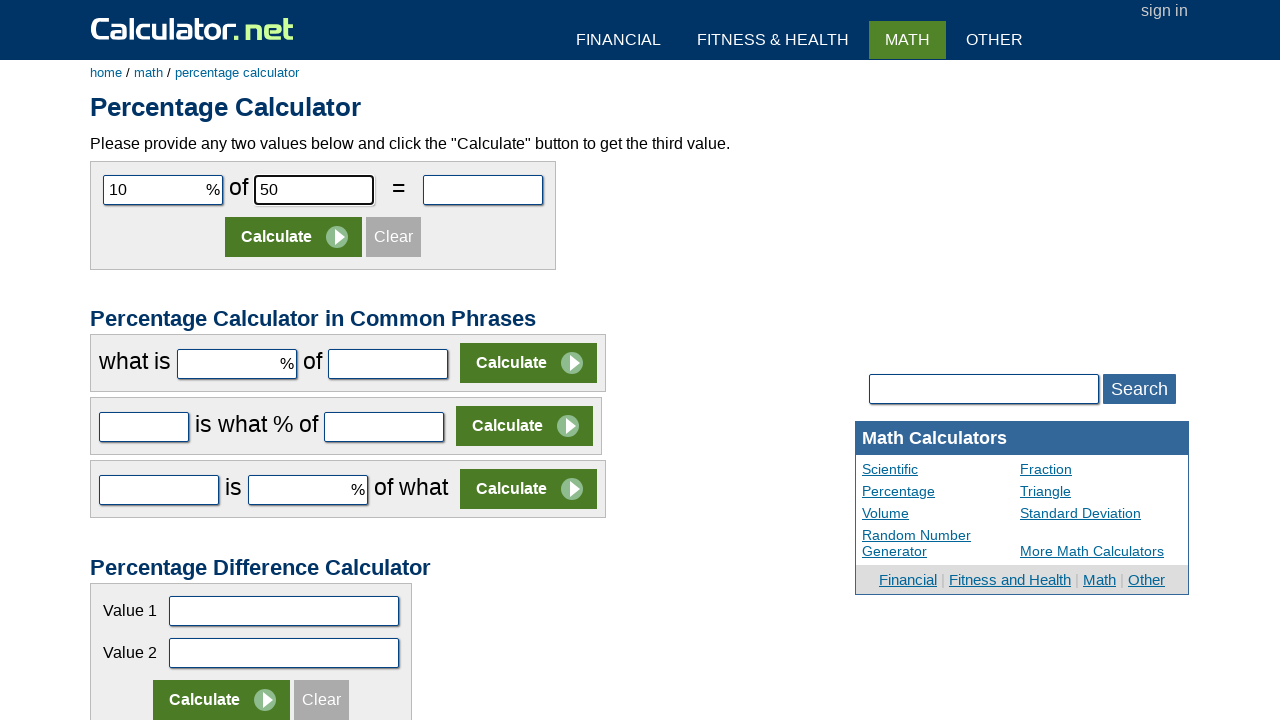

Clicked the Calculate button at (294, 237) on xpath=//input[@value='Calculate']
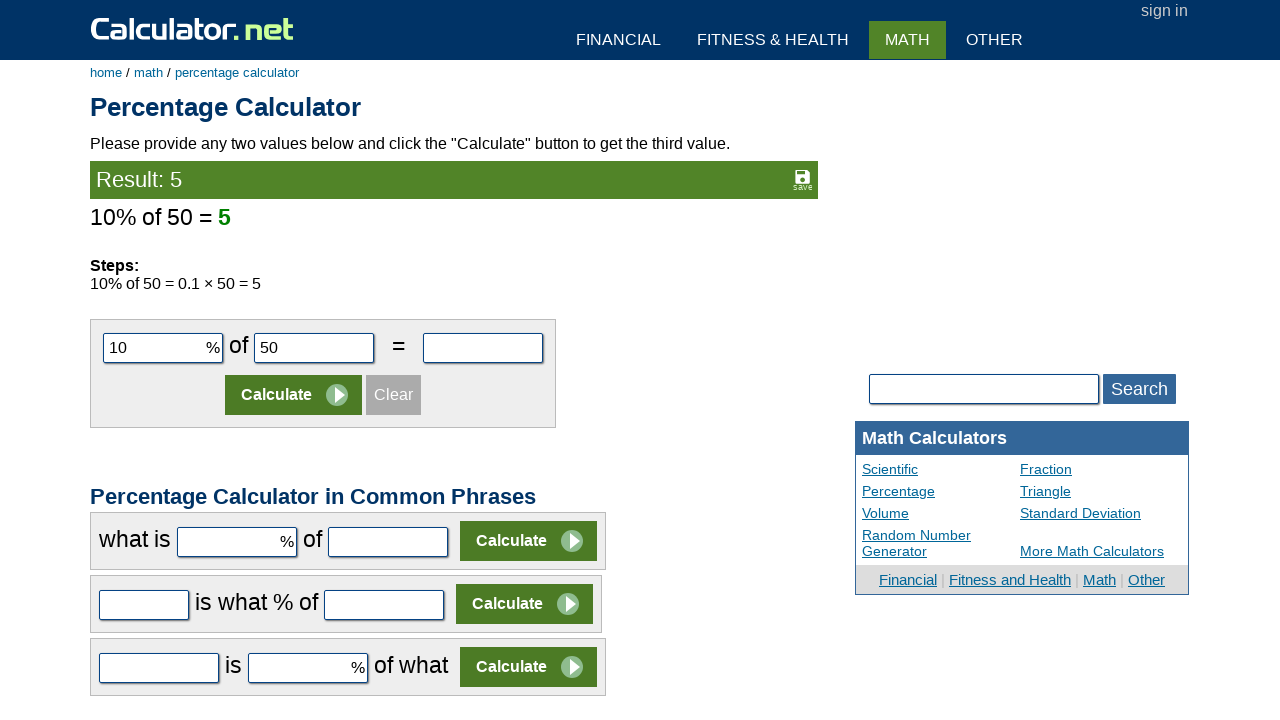

Result is displayed and verified
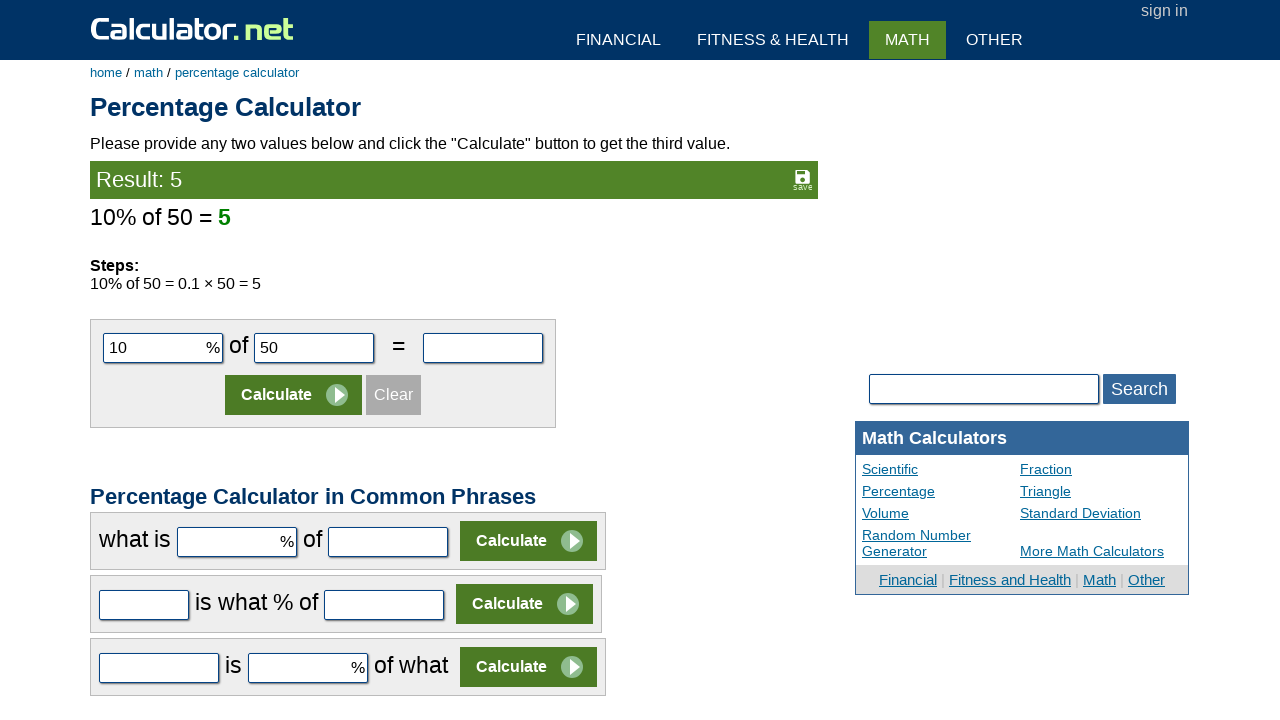

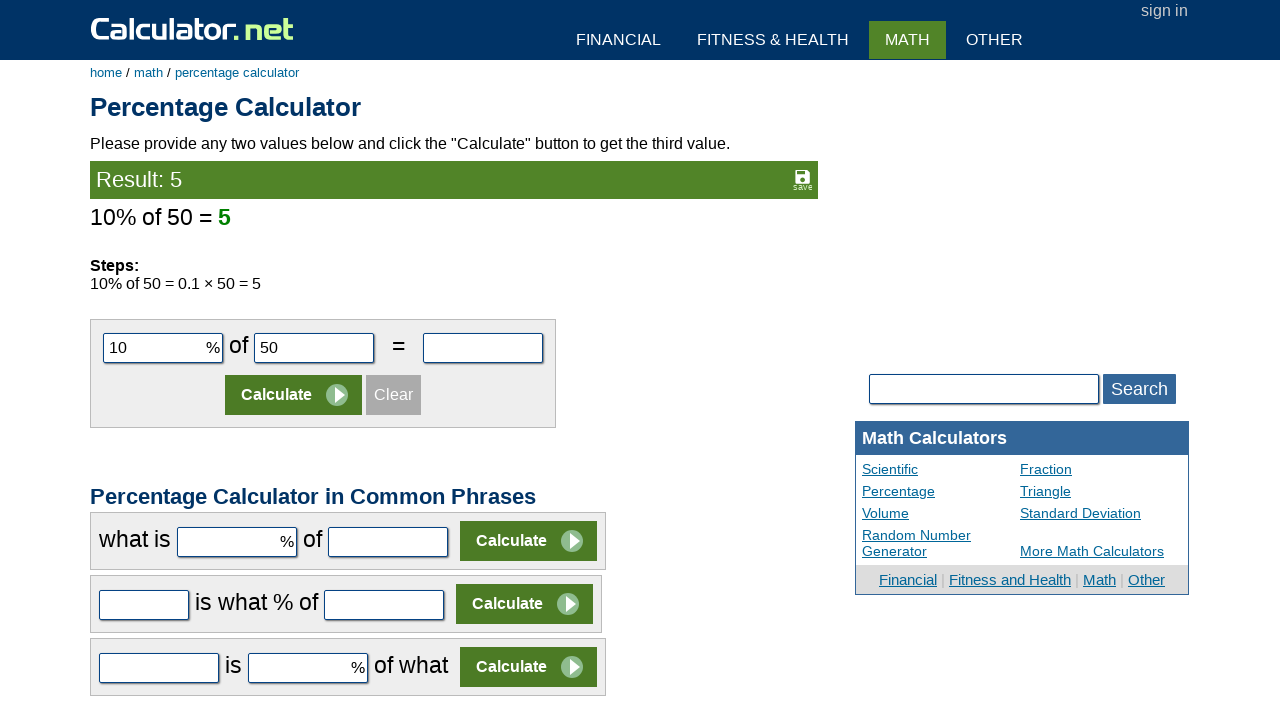